Tests accordion FAQ section by clicking on the sixth accordion heading and verifying the dropdown content appears

Starting URL: https://qa-scooter.praktikum-services.ru/

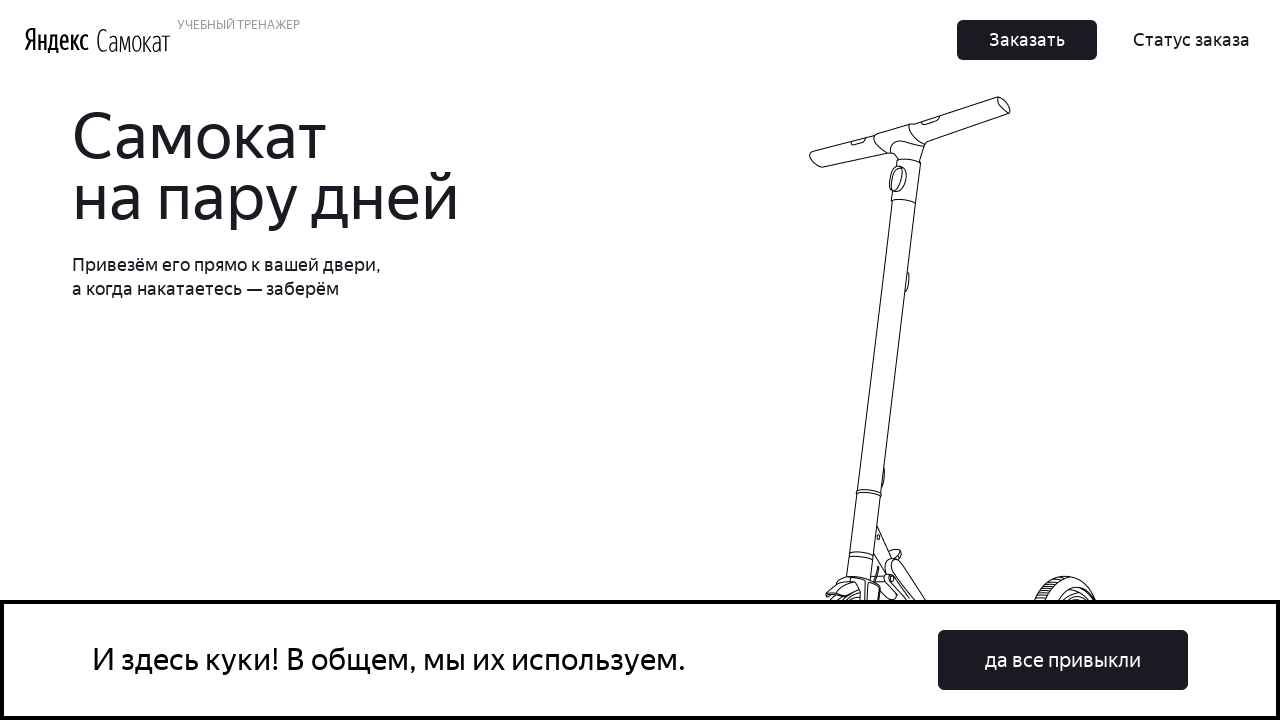

Waited for accordion heading 5 to be present in DOM
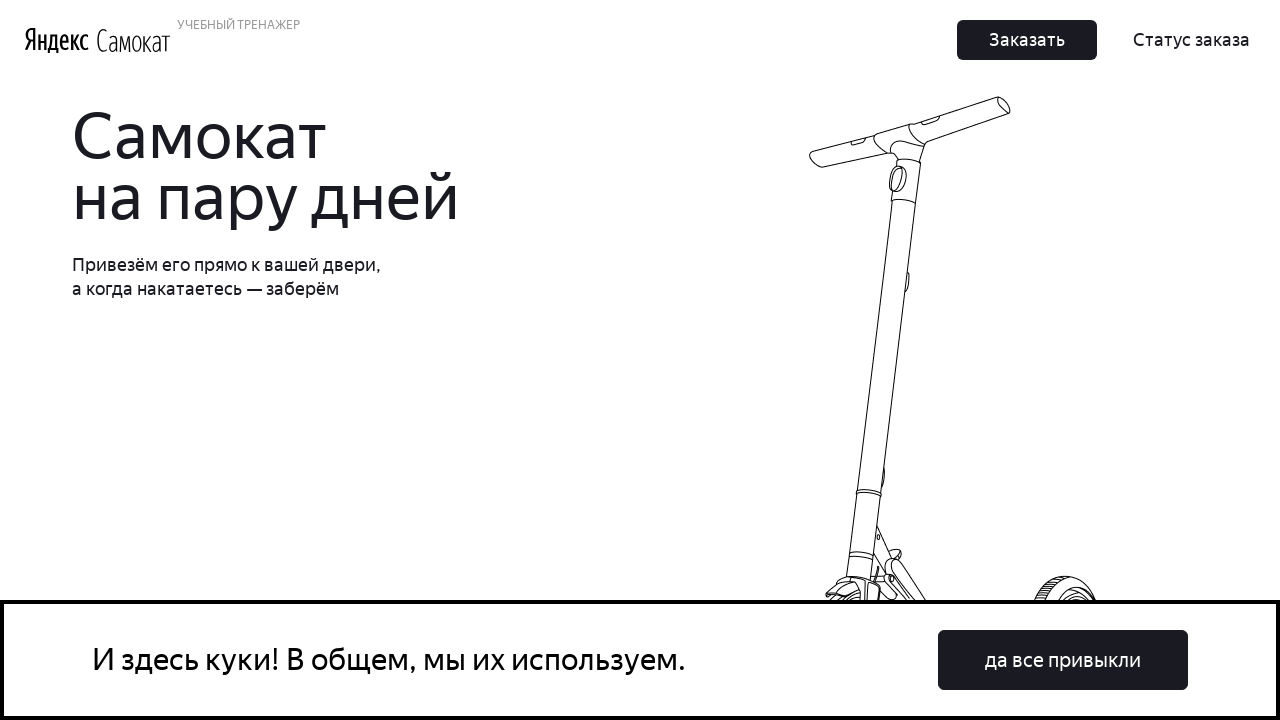

Scrolled accordion heading 5 into view
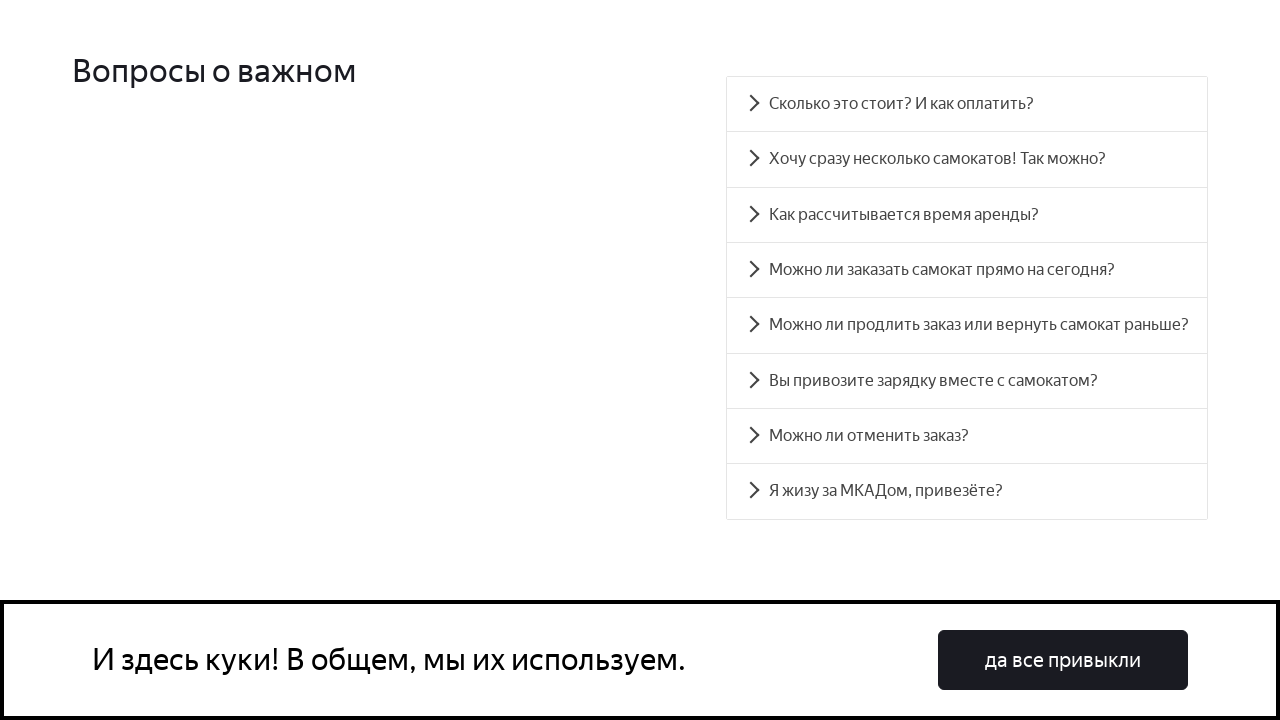

Clicked on accordion heading 5 to expand the FAQ section at (967, 381) on #accordion__heading-5
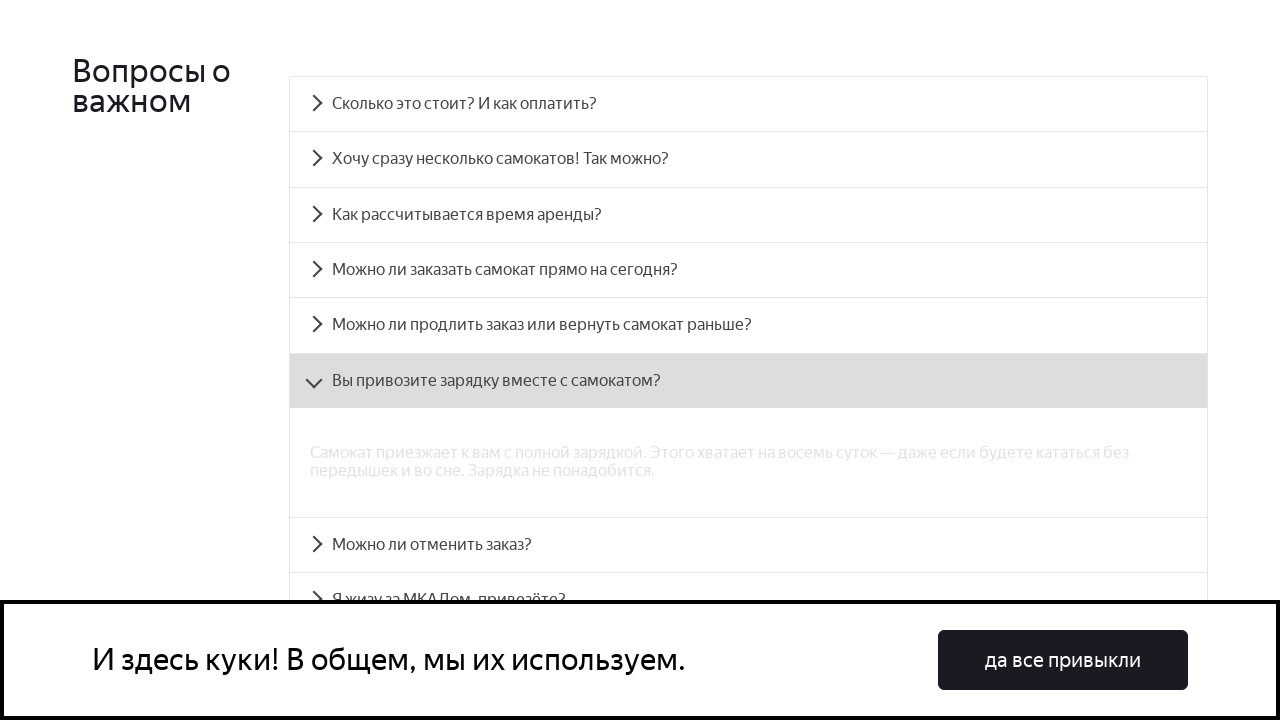

Verified dropdown content for accordion heading 5 is now visible
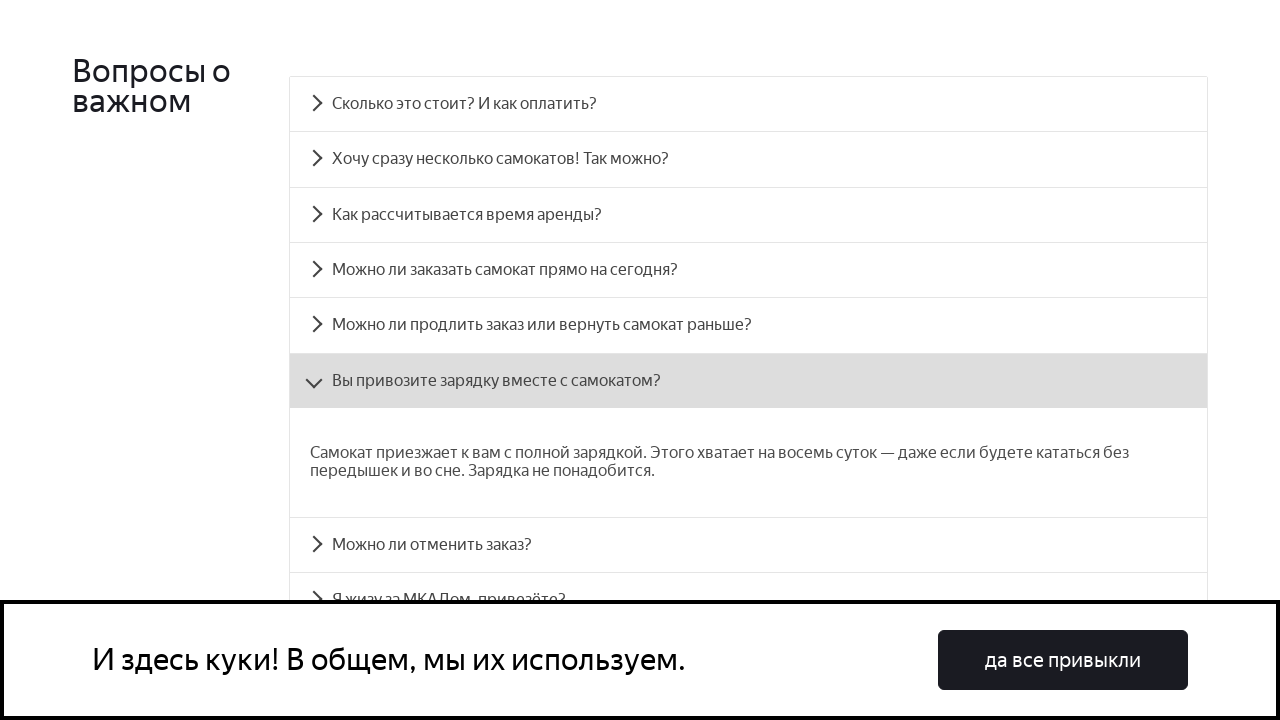

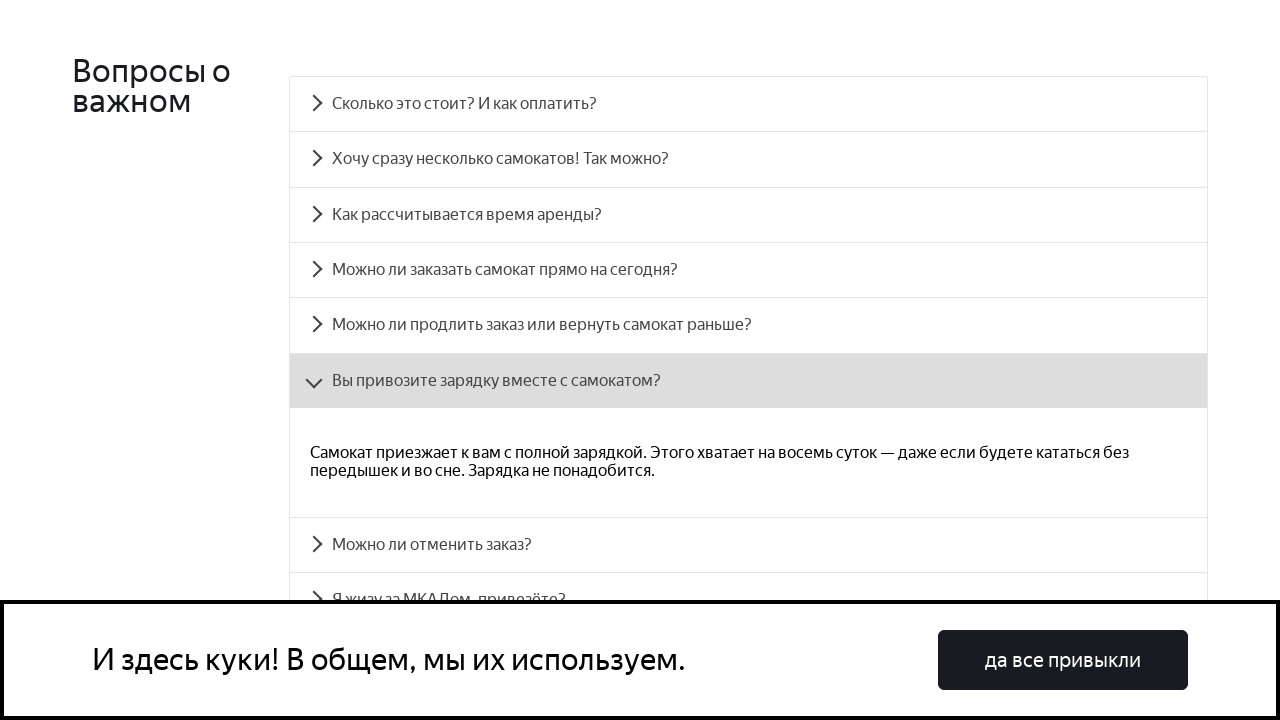